Verifies that the login button displays "Login" text

Starting URL: https://javabykiran.com/selenium/login.html

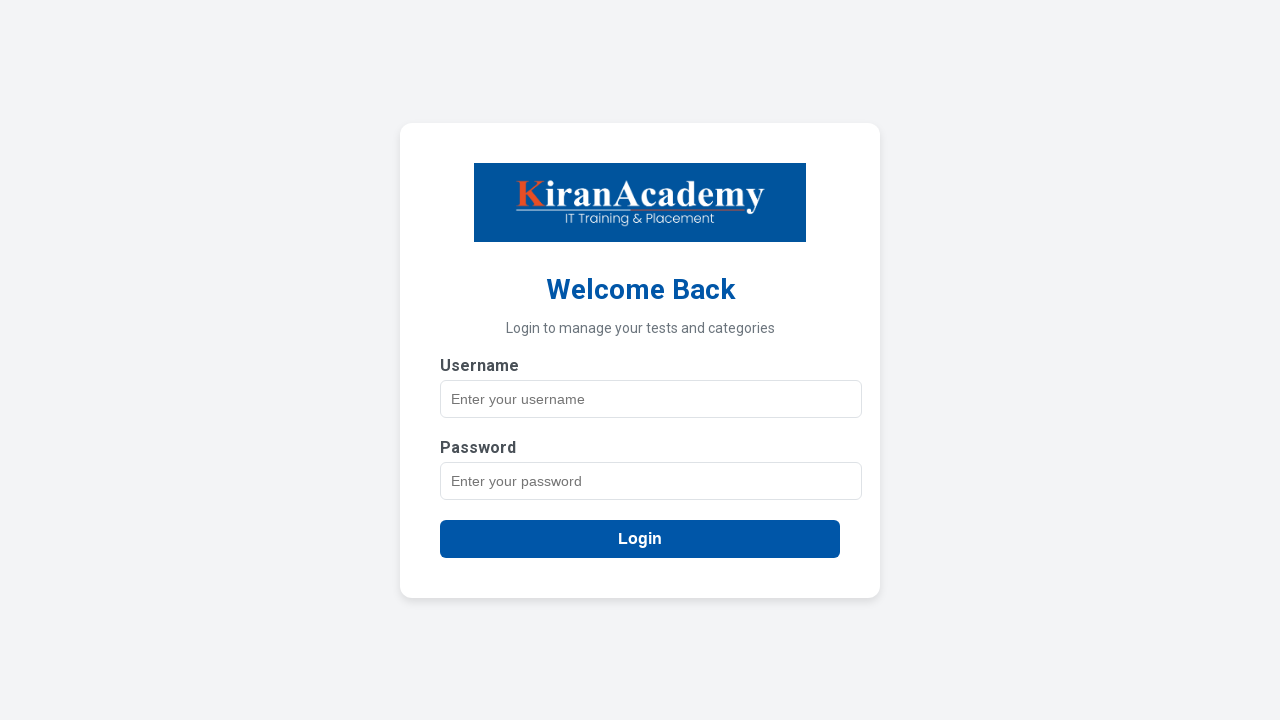

Navigated to login page
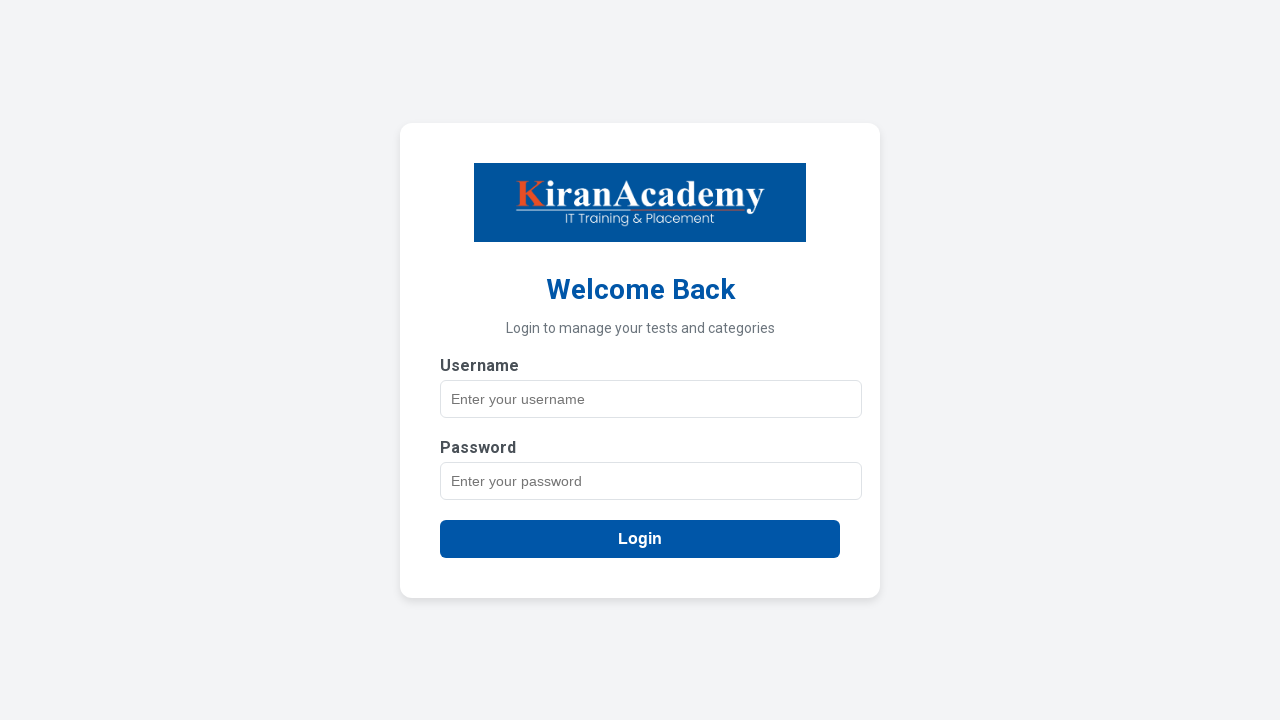

Retrieved login button text content
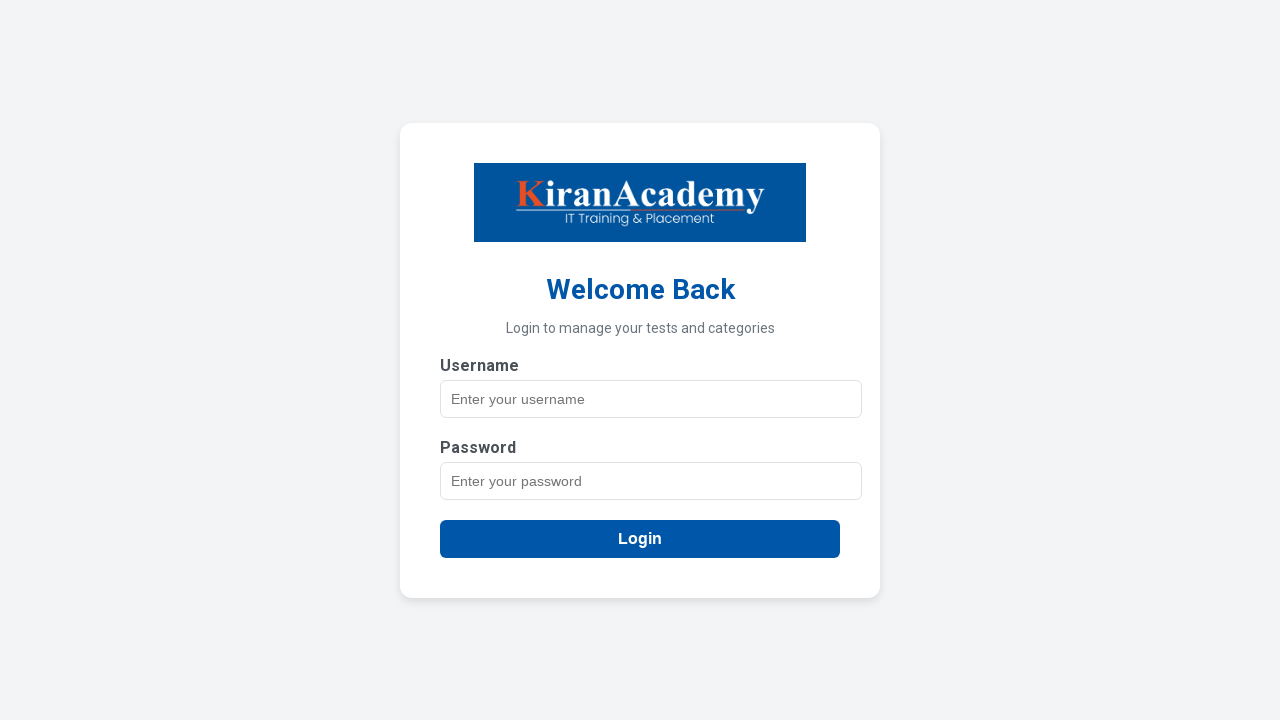

Verified login button displays 'Login' text
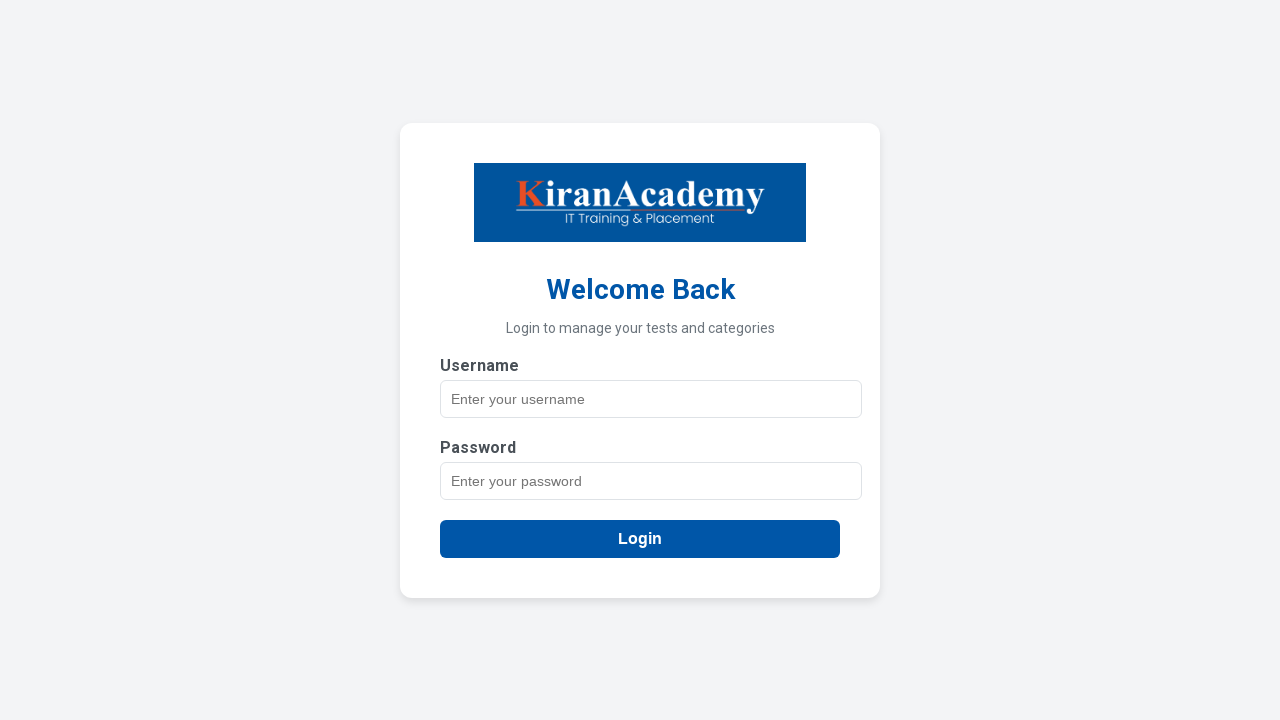

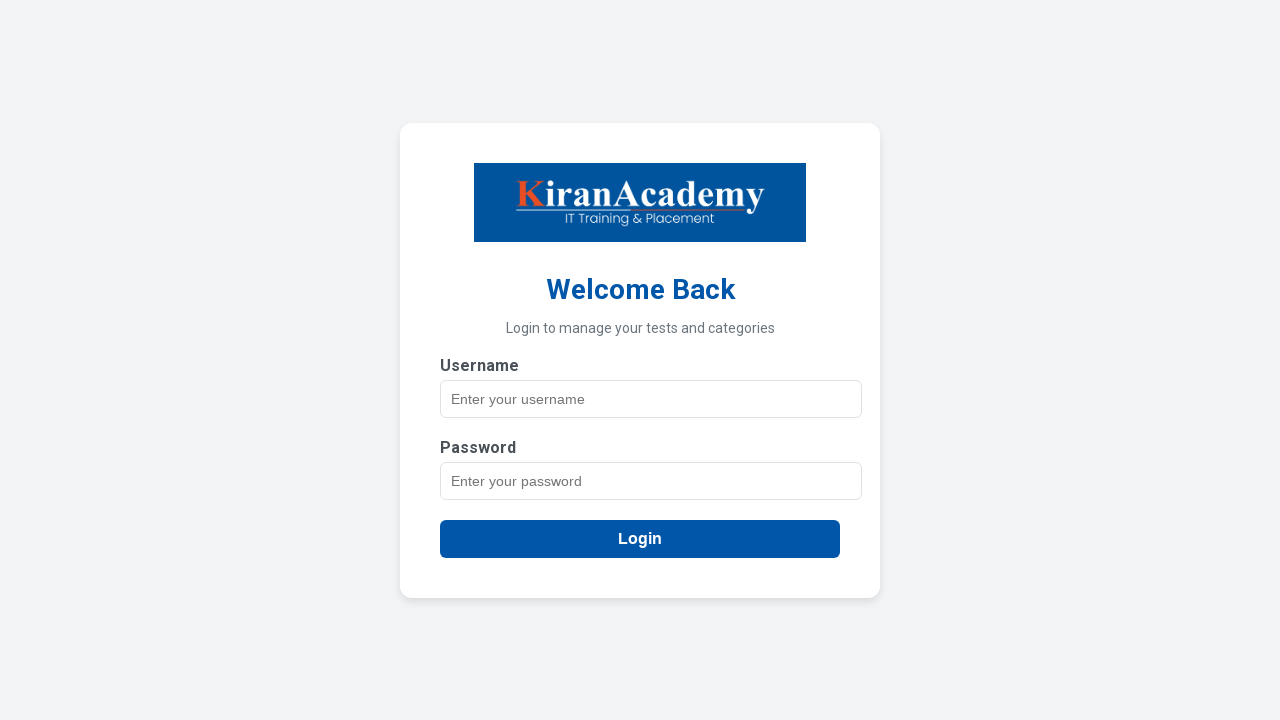